Tests a countdown timer by waiting until the countdown reaches "00" using fluent wait

Starting URL: https://automationfc.github.io/fluent-wait/

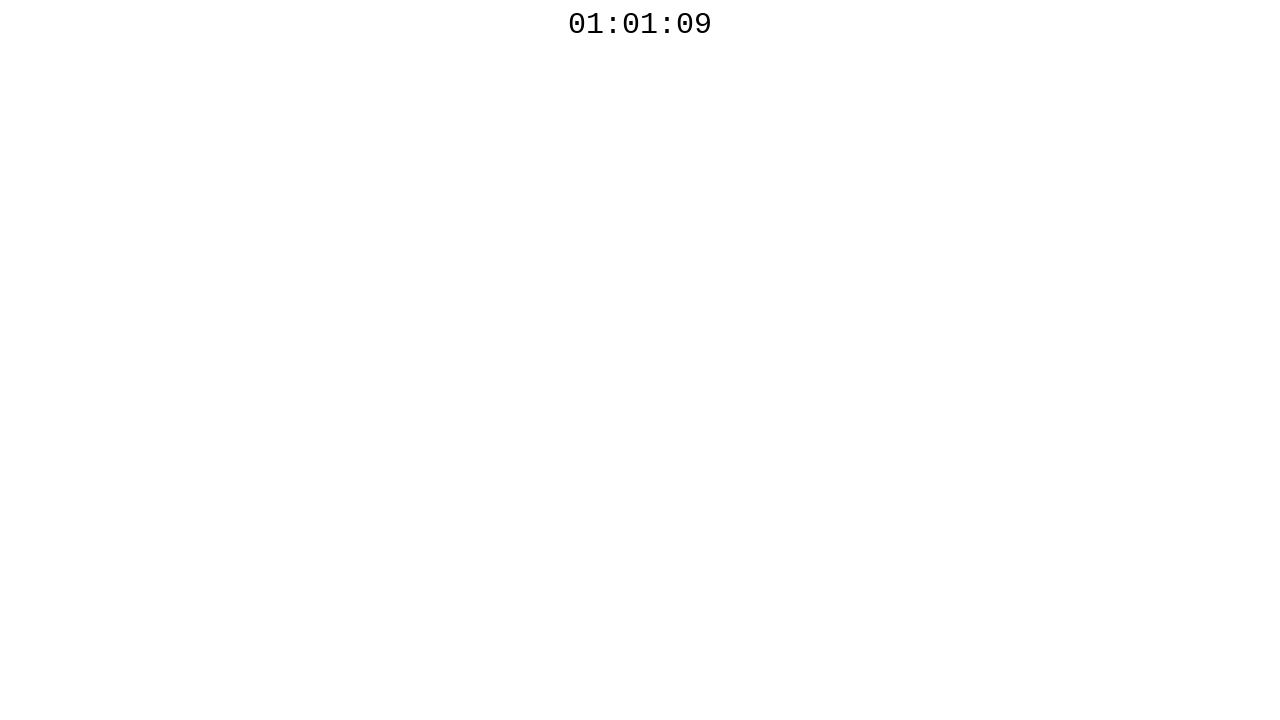

Located countdown timer element
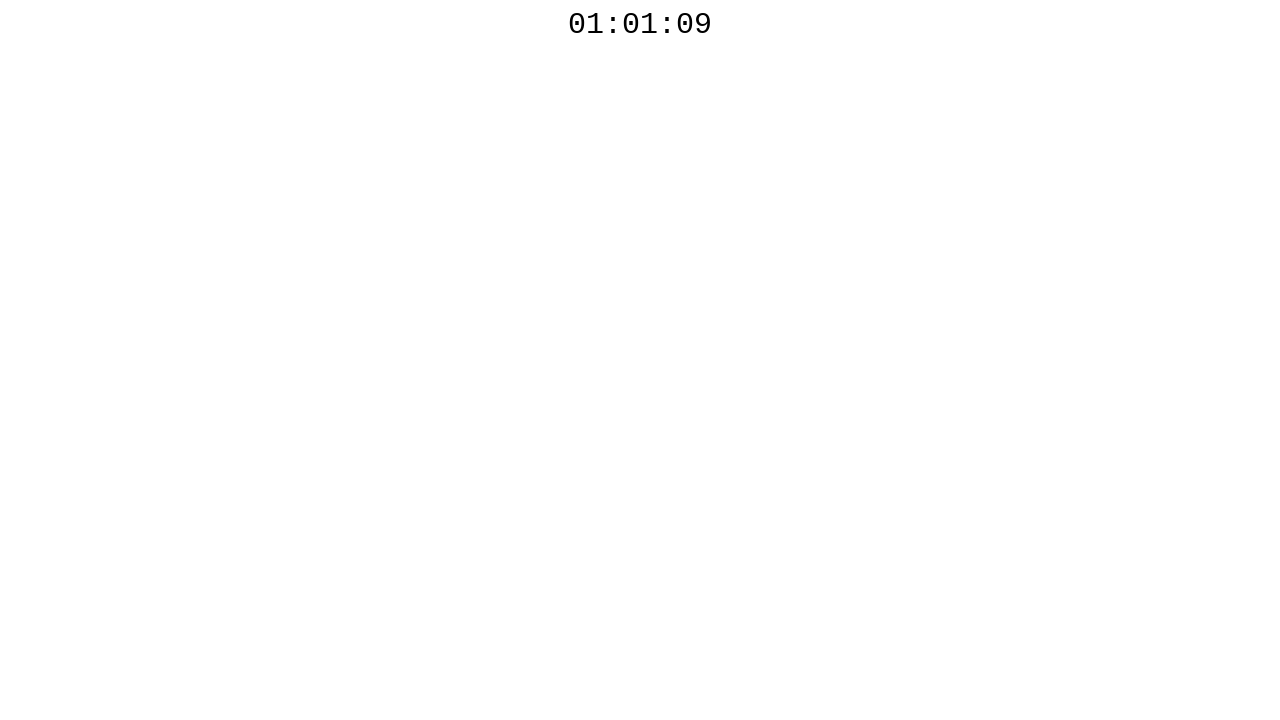

Retrieved countdown timer text: 01:01:09
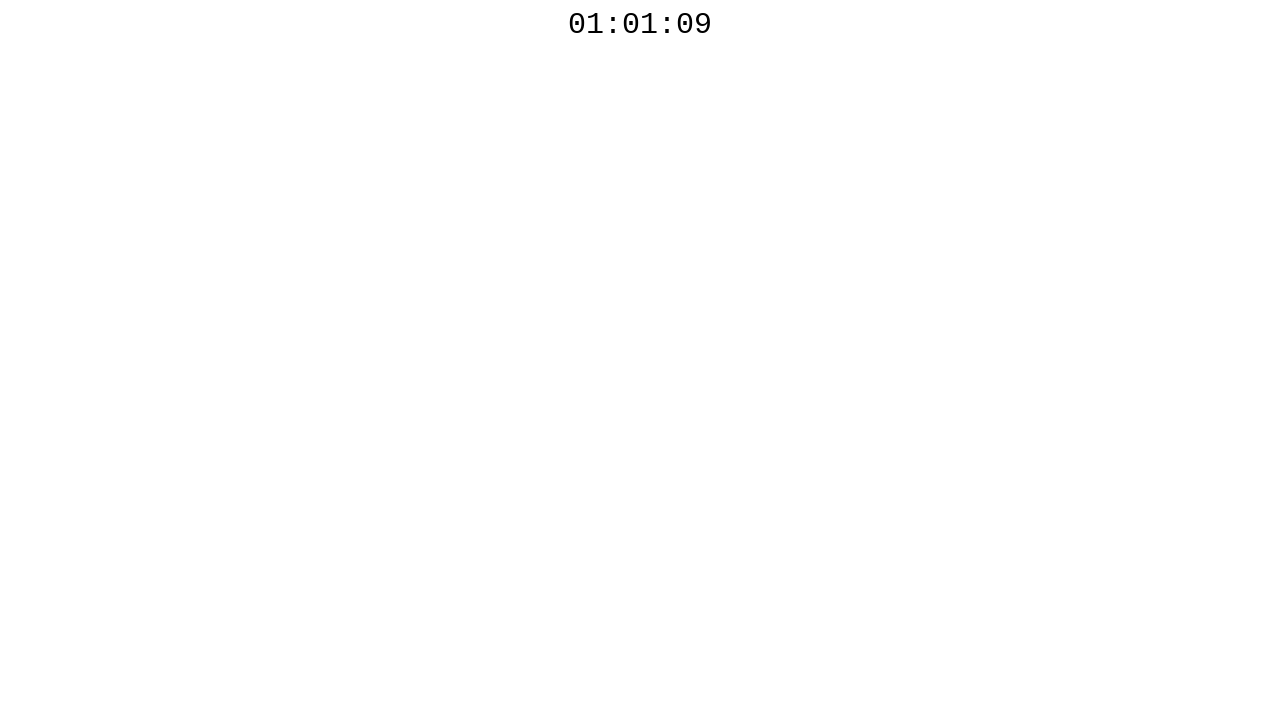

Waited 500ms before next countdown check
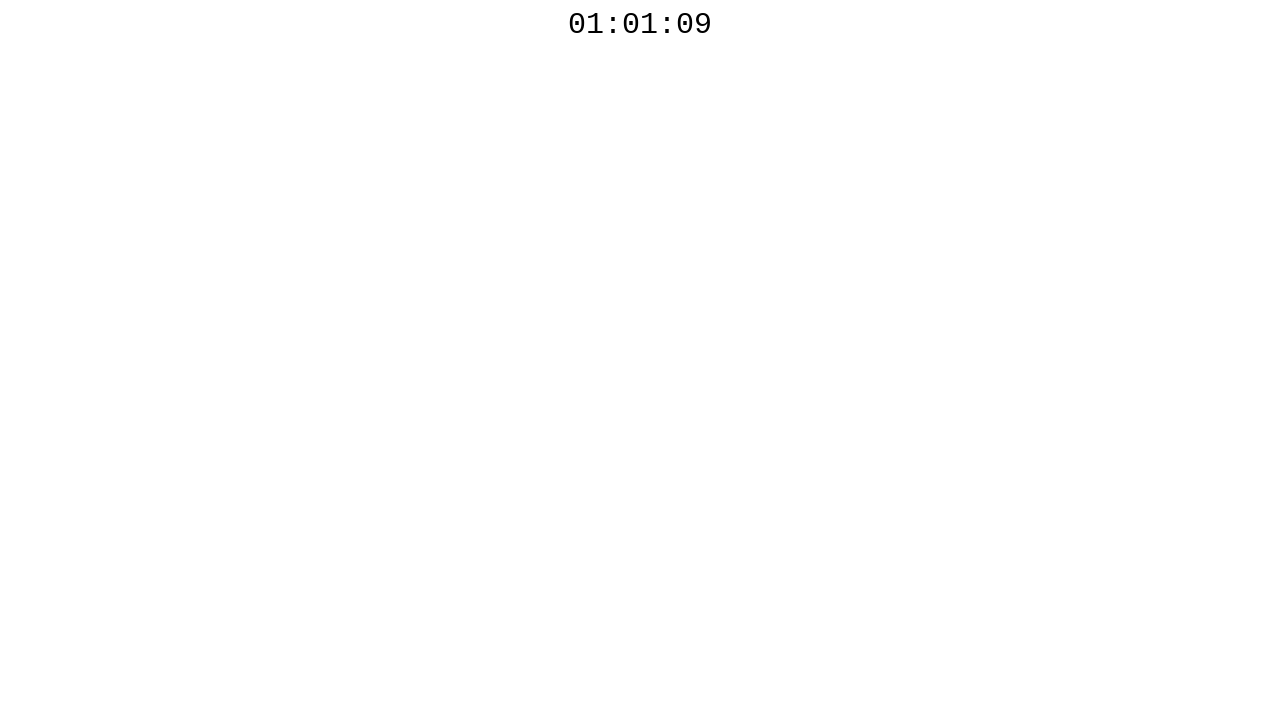

Retrieved countdown timer text: 01:01:09
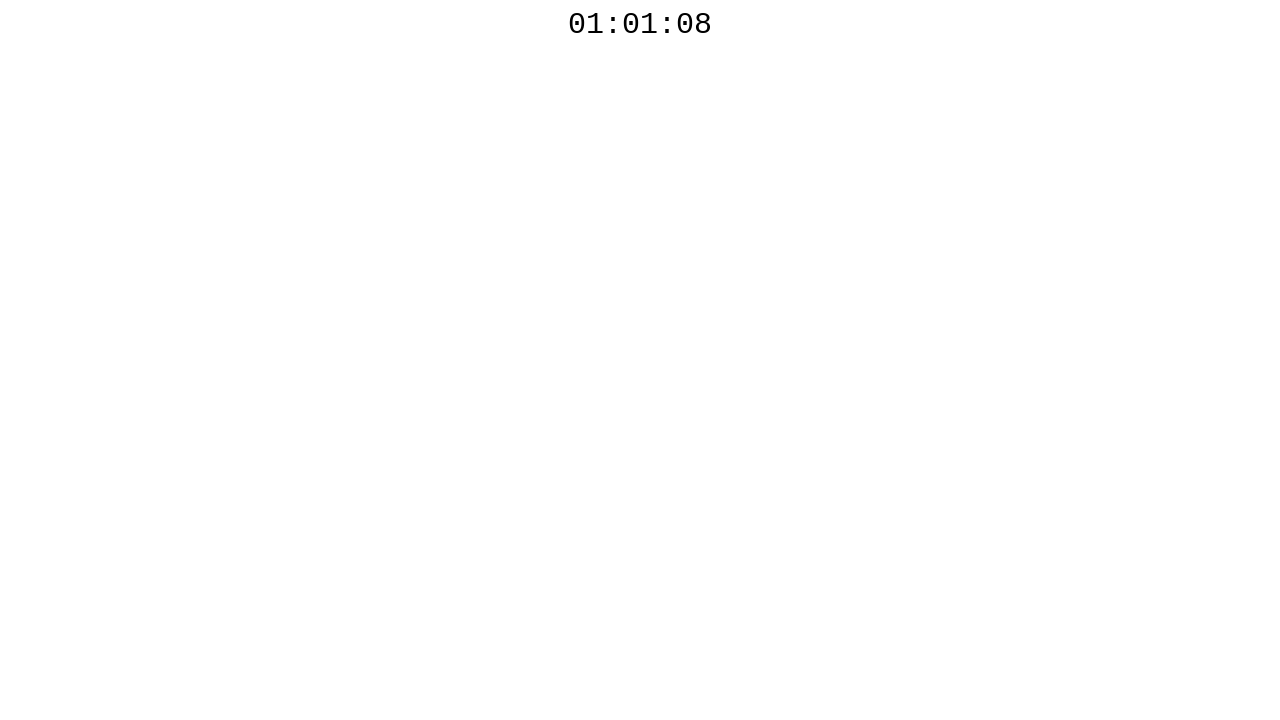

Waited 500ms before next countdown check
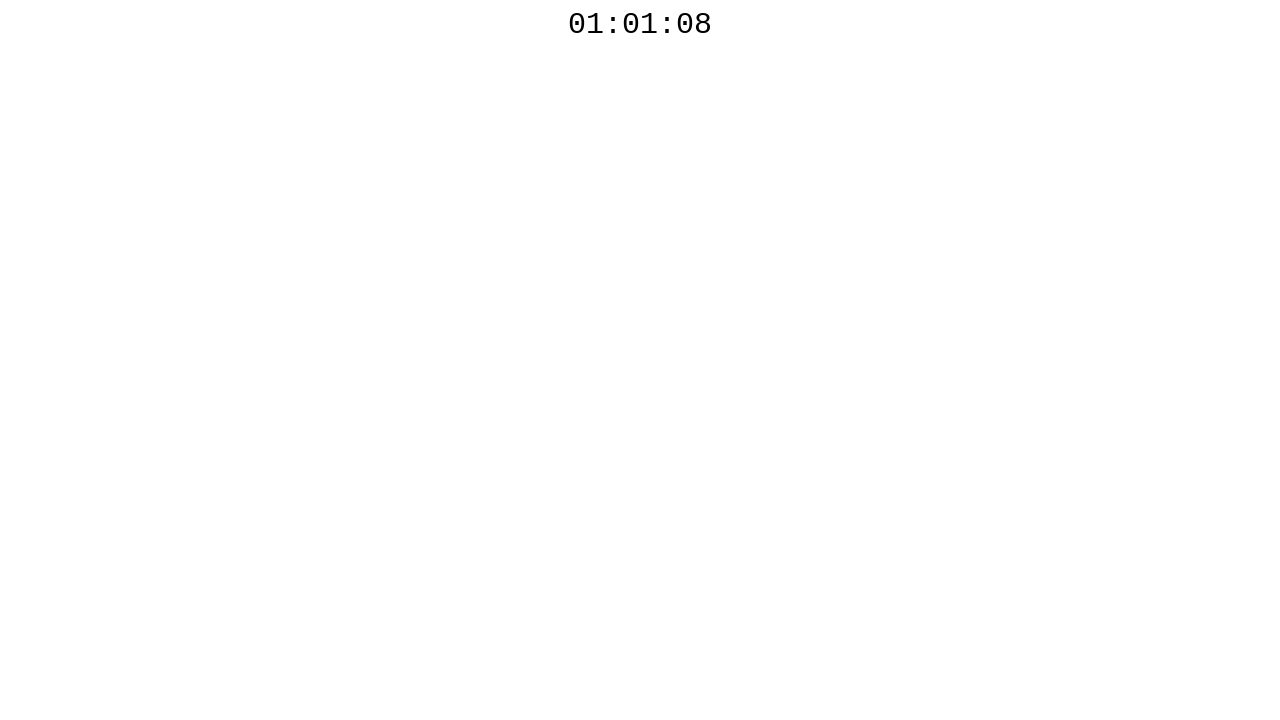

Retrieved countdown timer text: 01:01:08
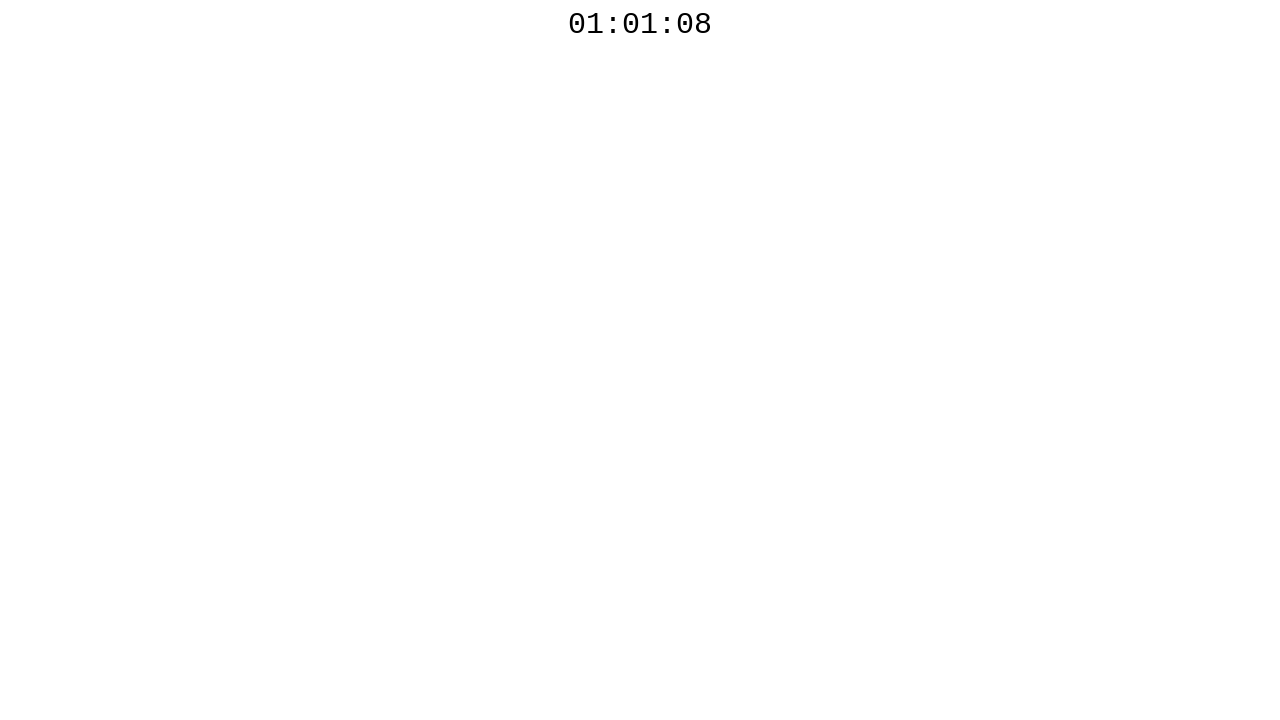

Waited 500ms before next countdown check
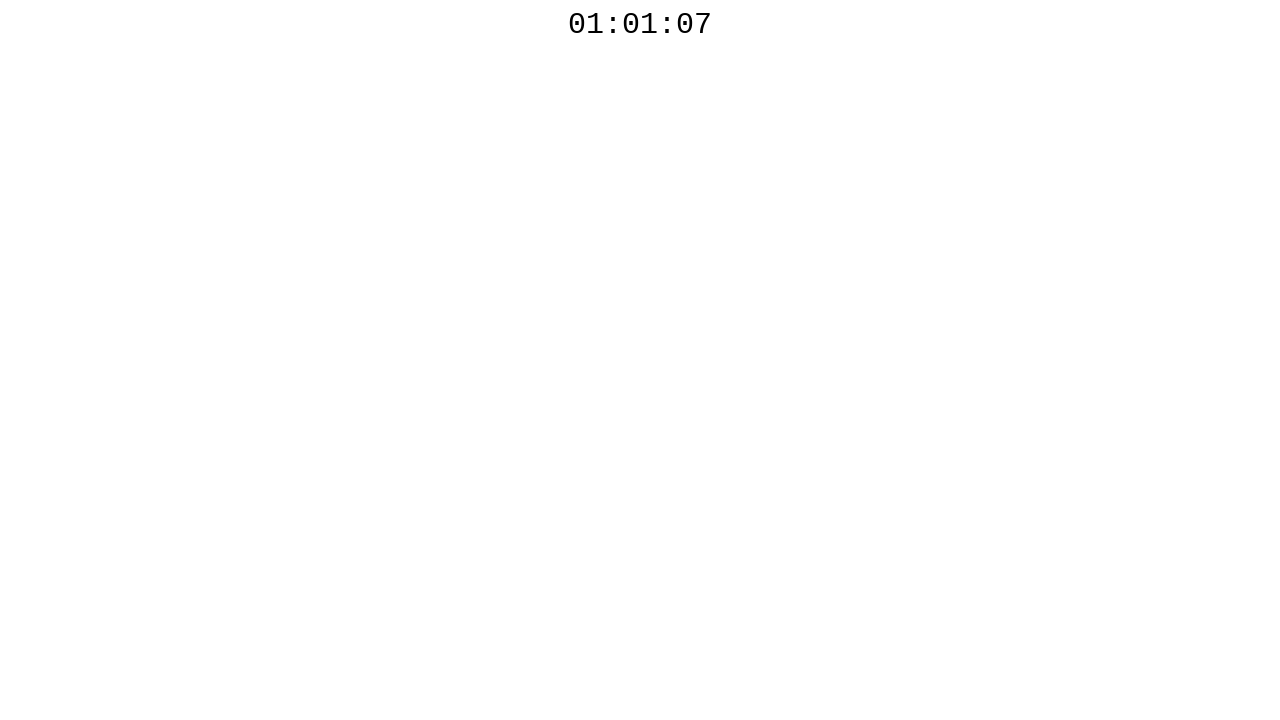

Retrieved countdown timer text: 01:01:07
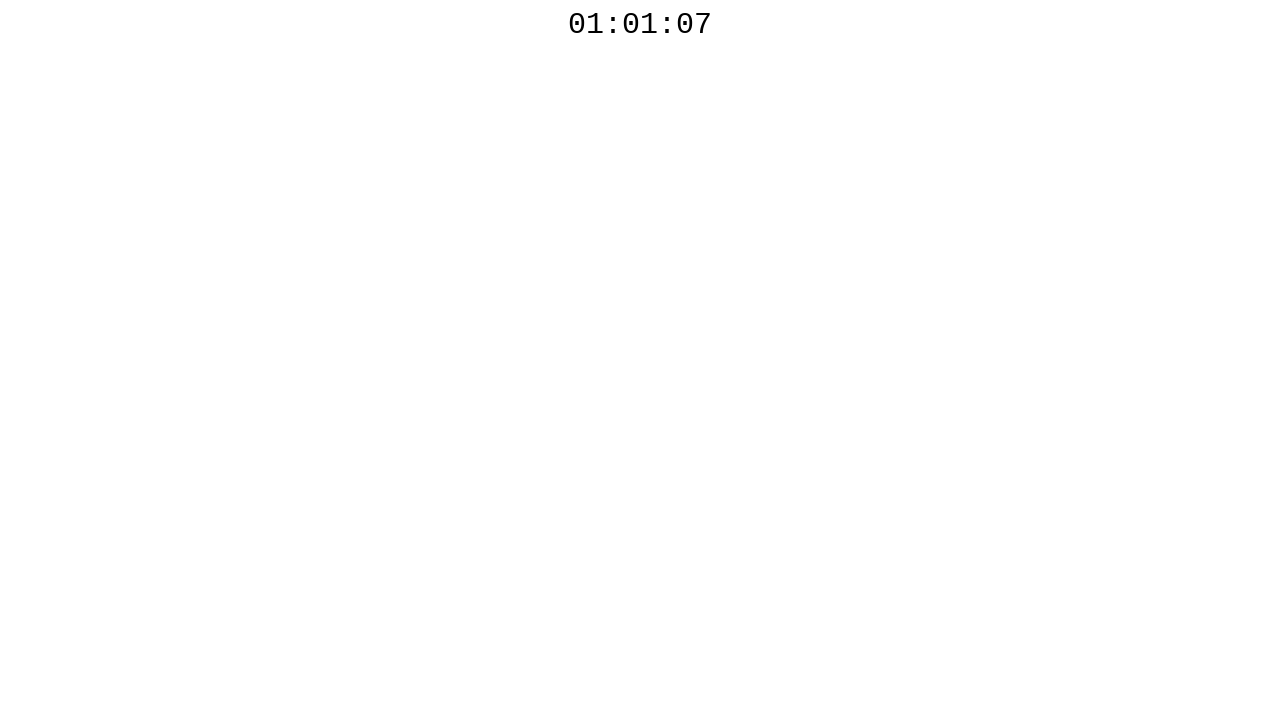

Waited 500ms before next countdown check
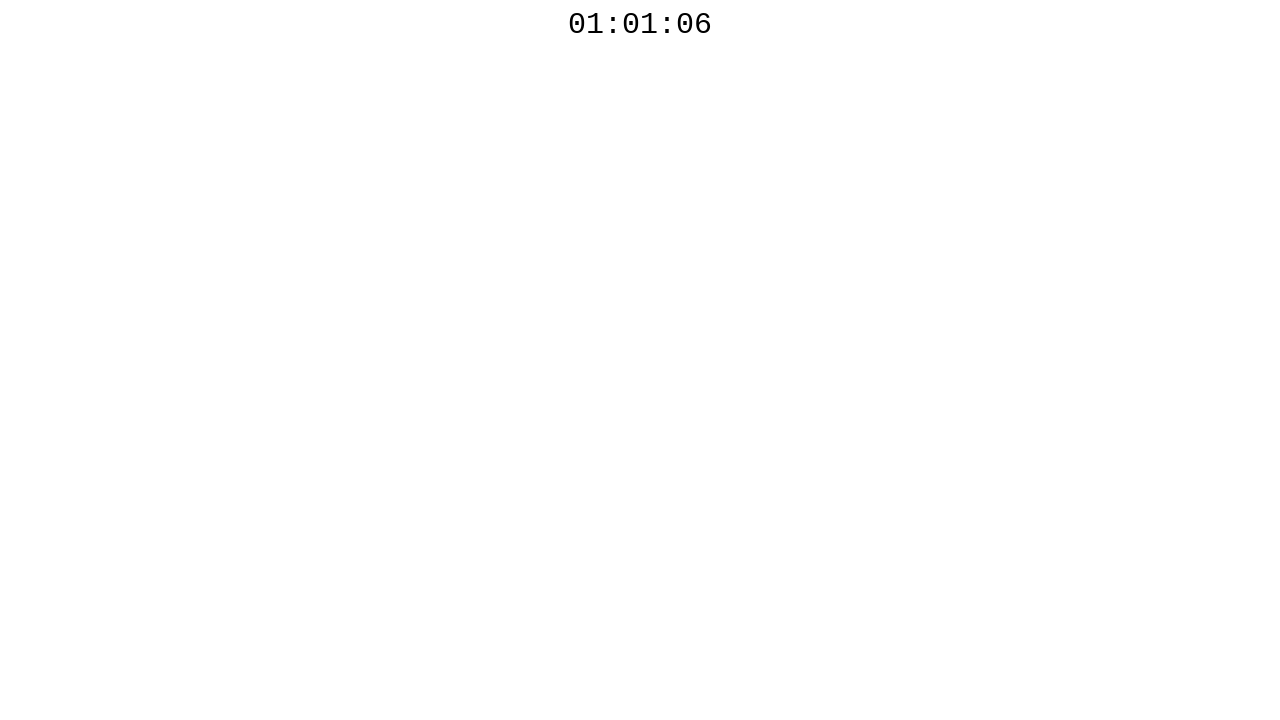

Retrieved countdown timer text: 01:01:06
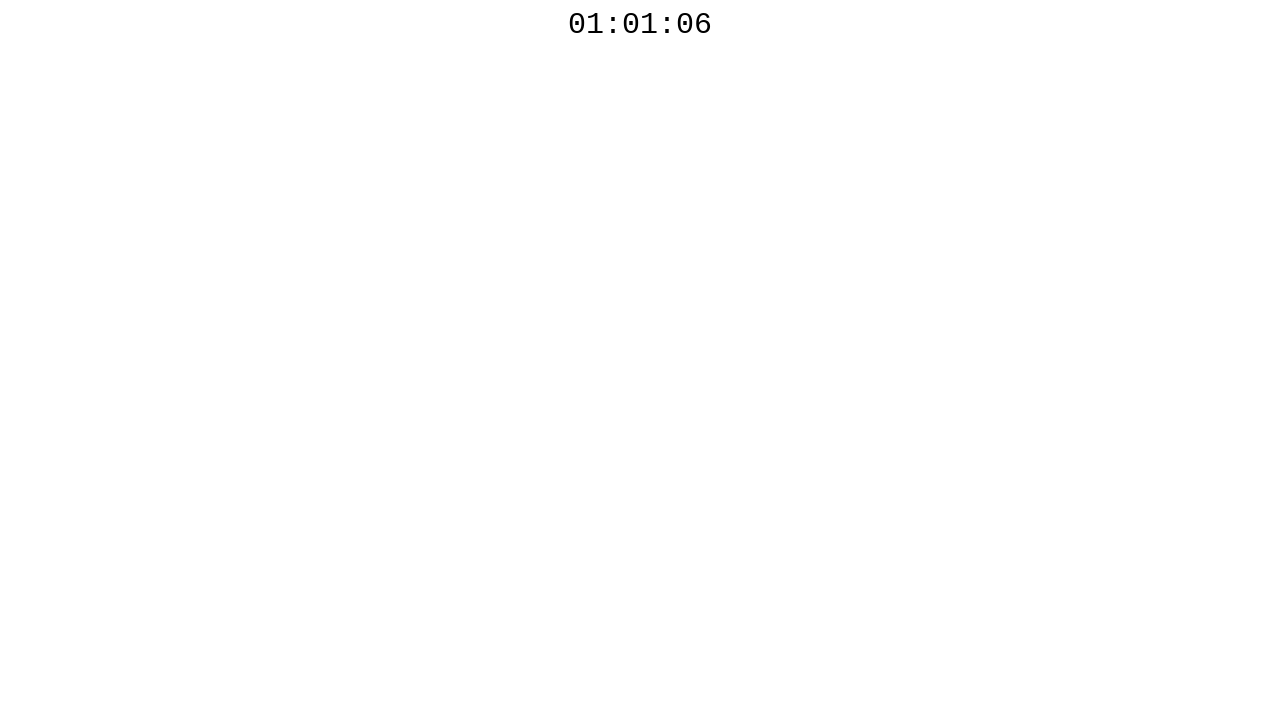

Waited 500ms before next countdown check
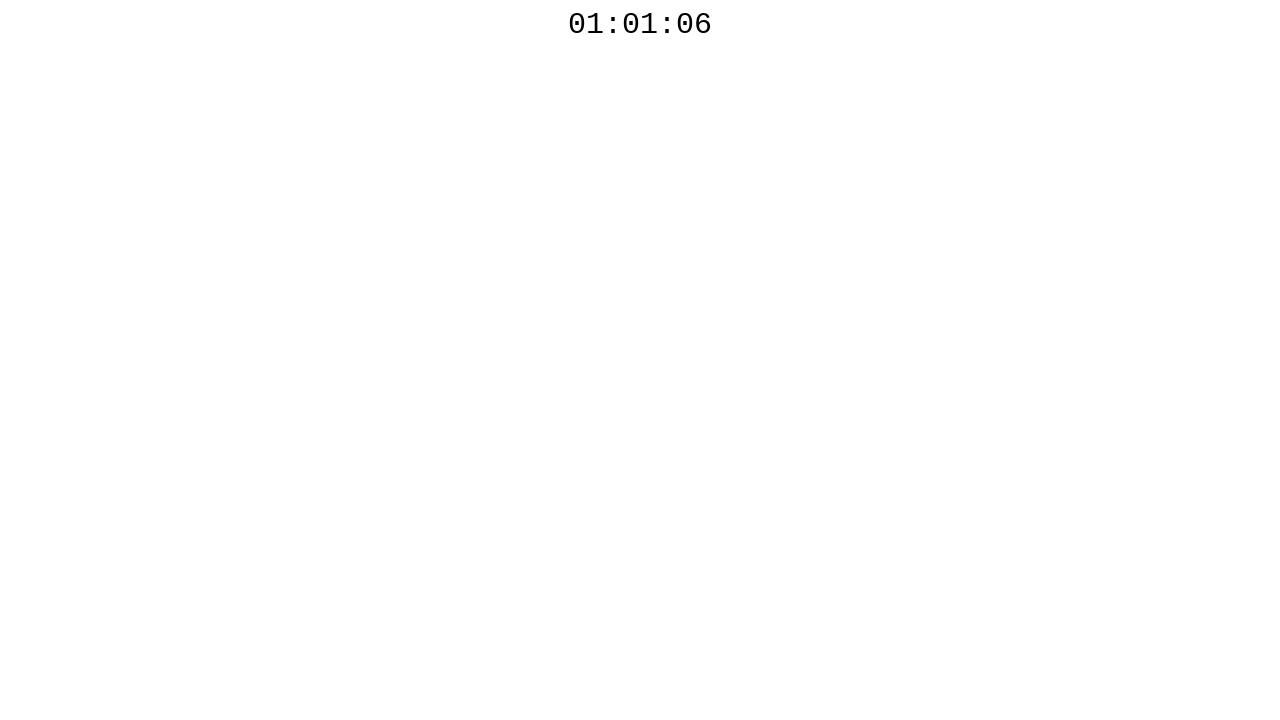

Retrieved countdown timer text: 01:01:06
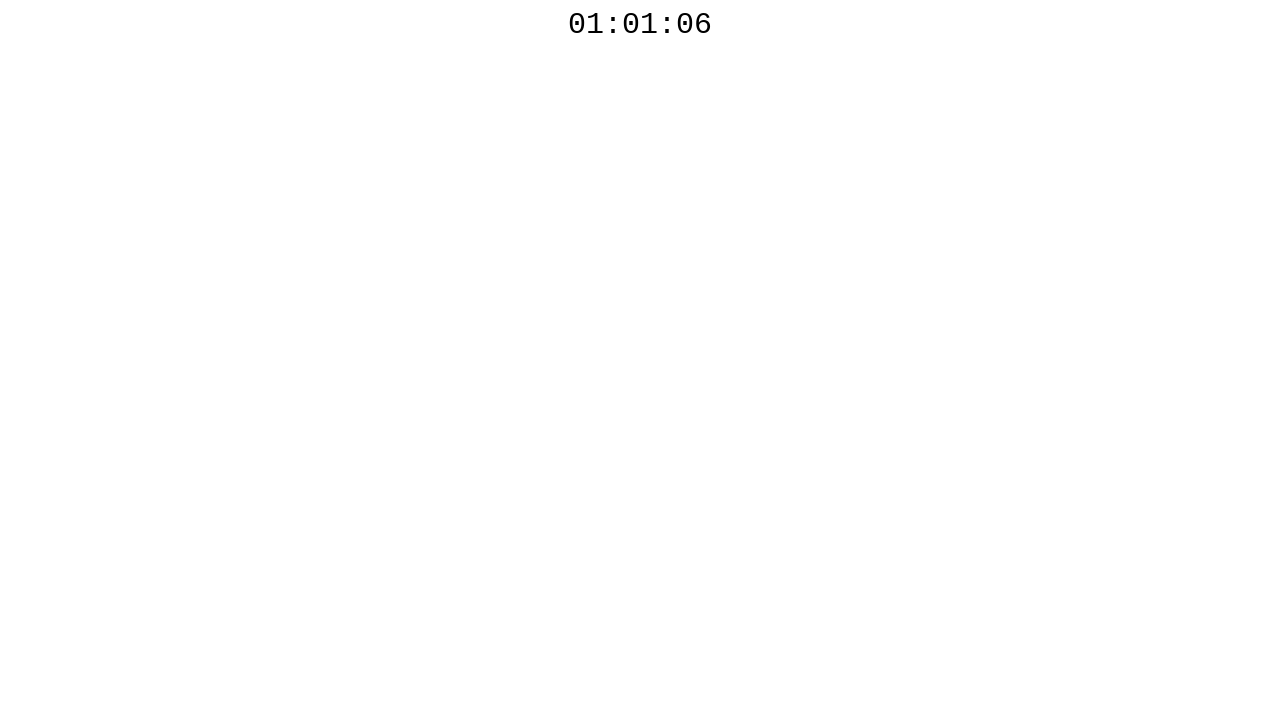

Waited 500ms before next countdown check
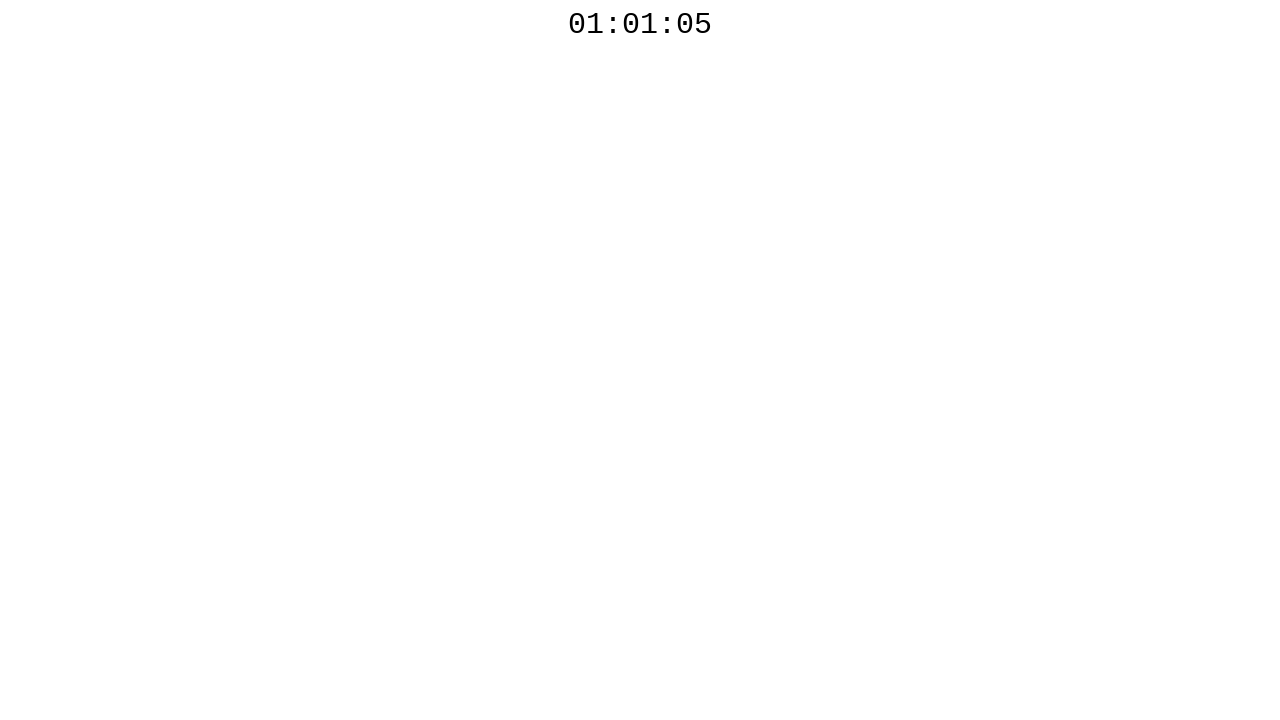

Retrieved countdown timer text: 01:01:05
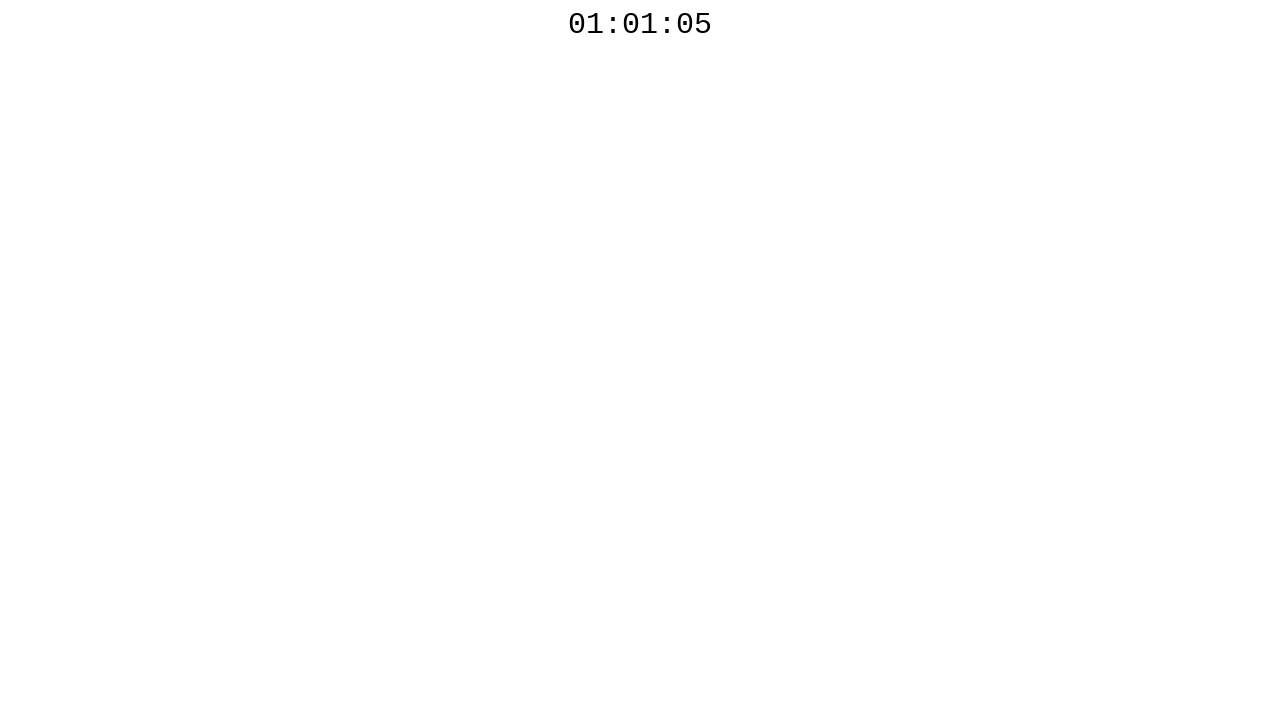

Waited 500ms before next countdown check
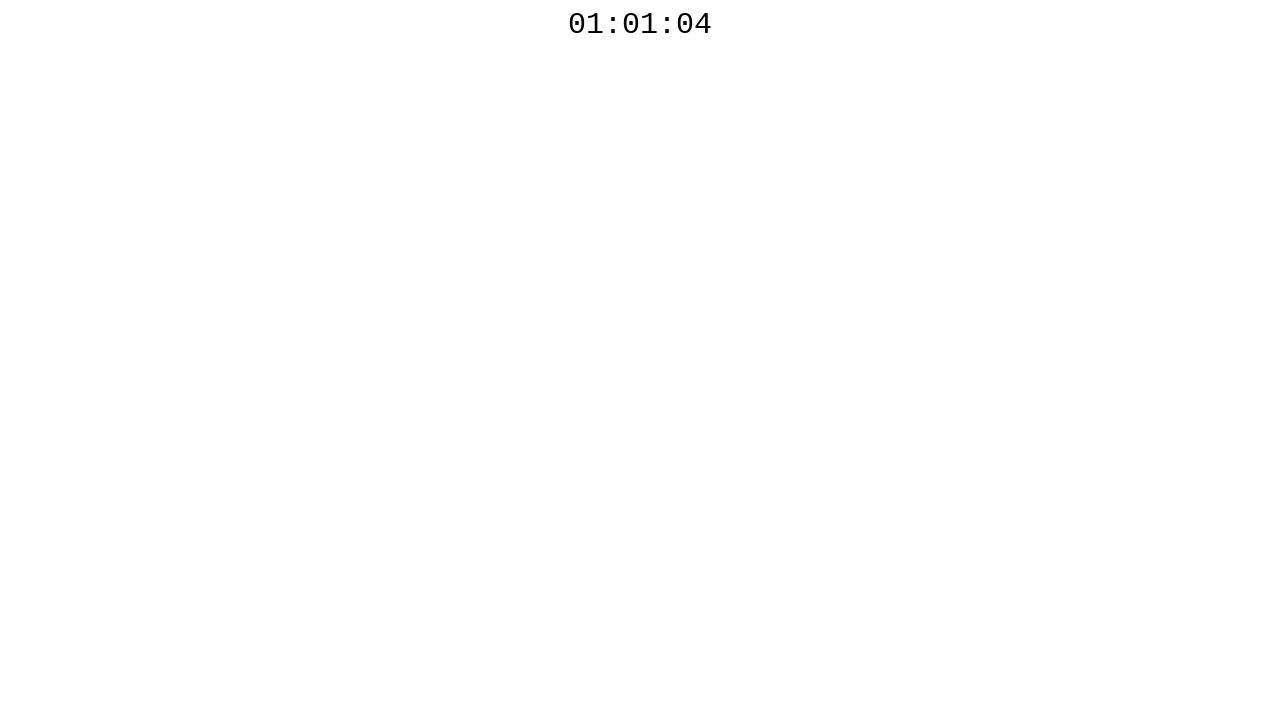

Retrieved countdown timer text: 01:01:04
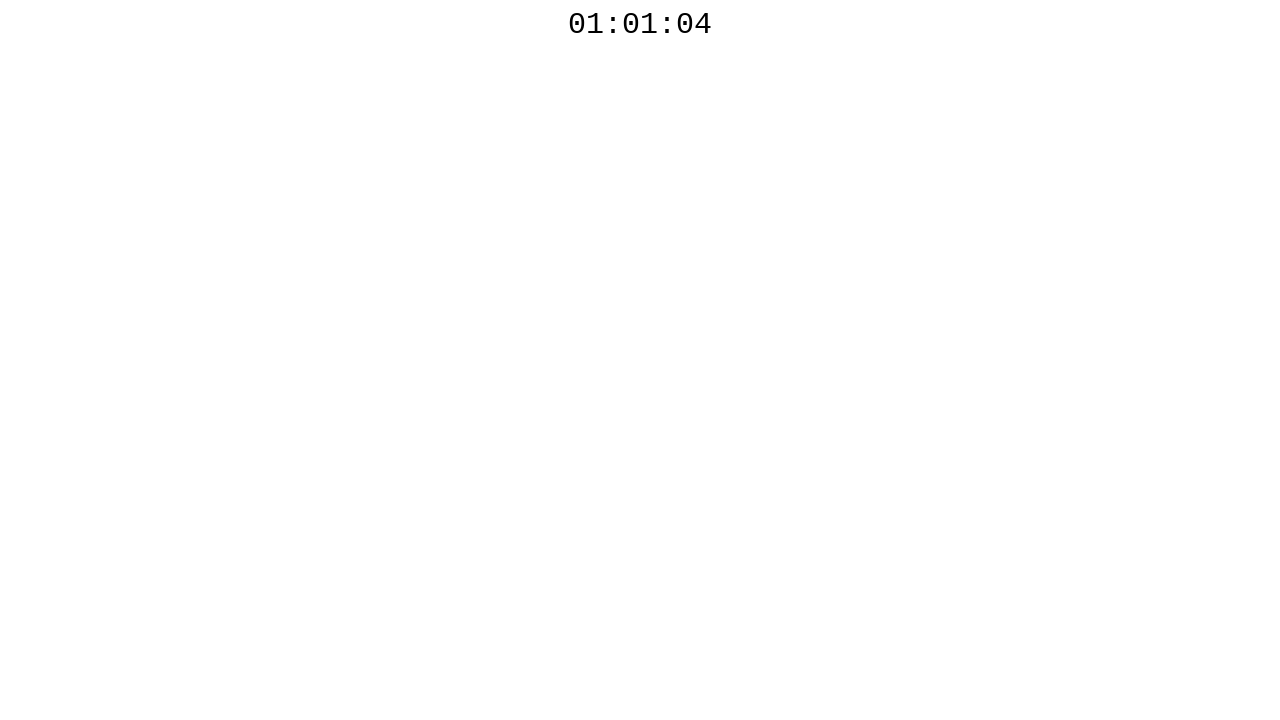

Waited 500ms before next countdown check
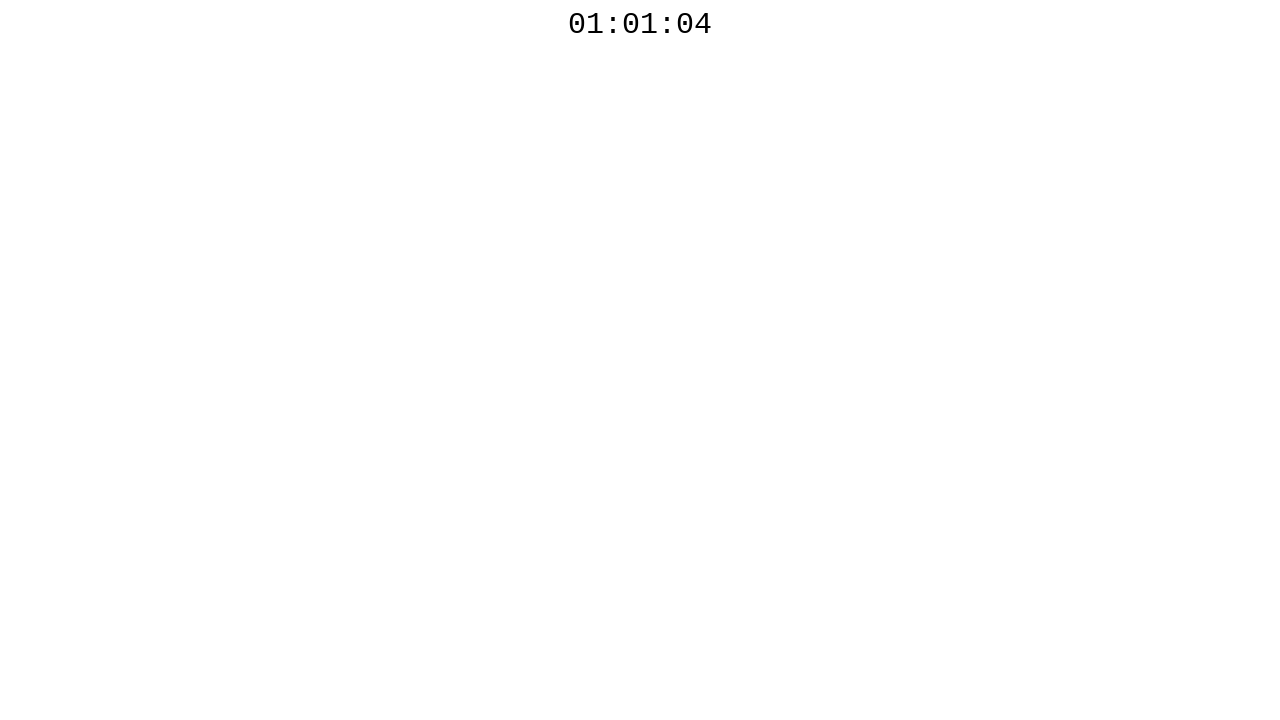

Retrieved countdown timer text: 01:01:04
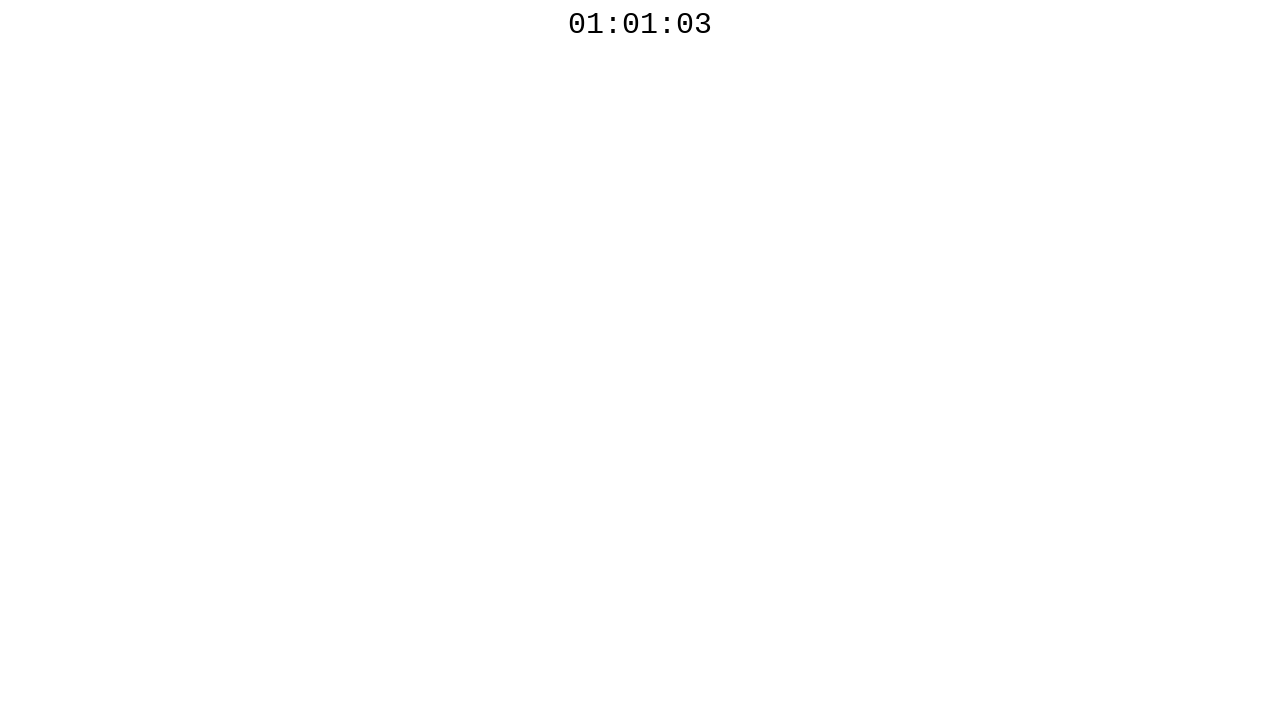

Waited 500ms before next countdown check
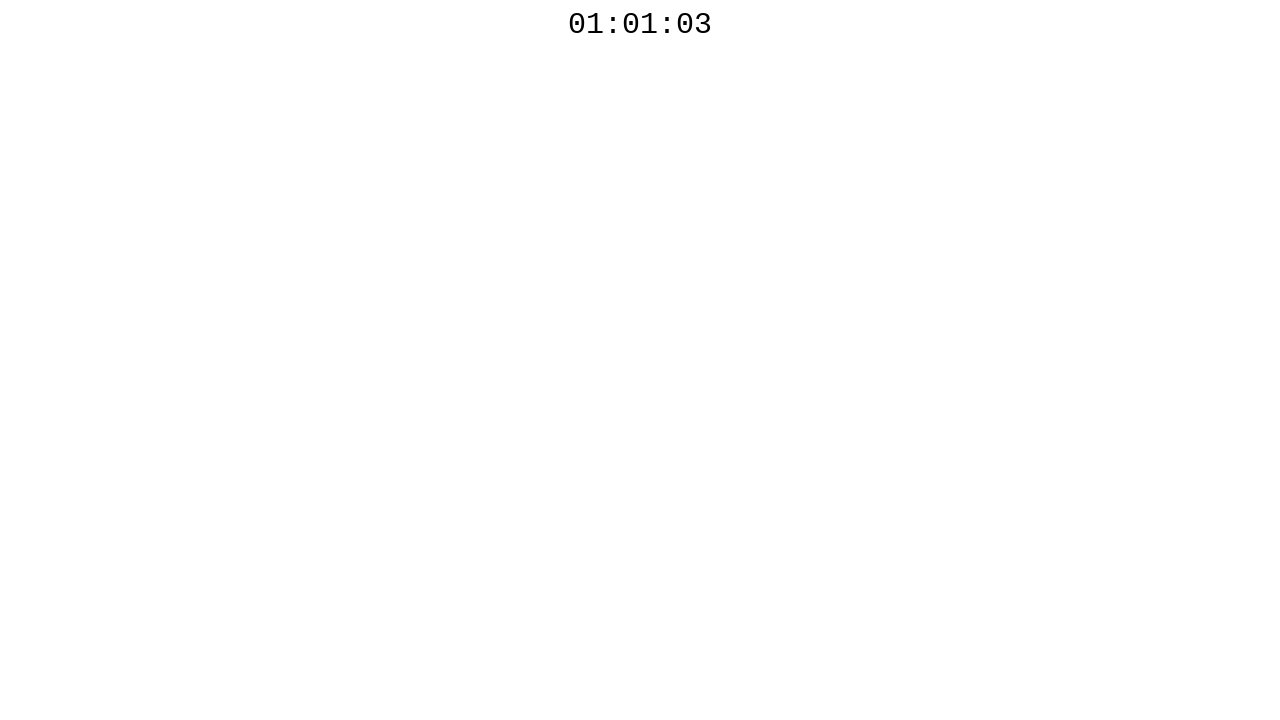

Retrieved countdown timer text: 01:01:03
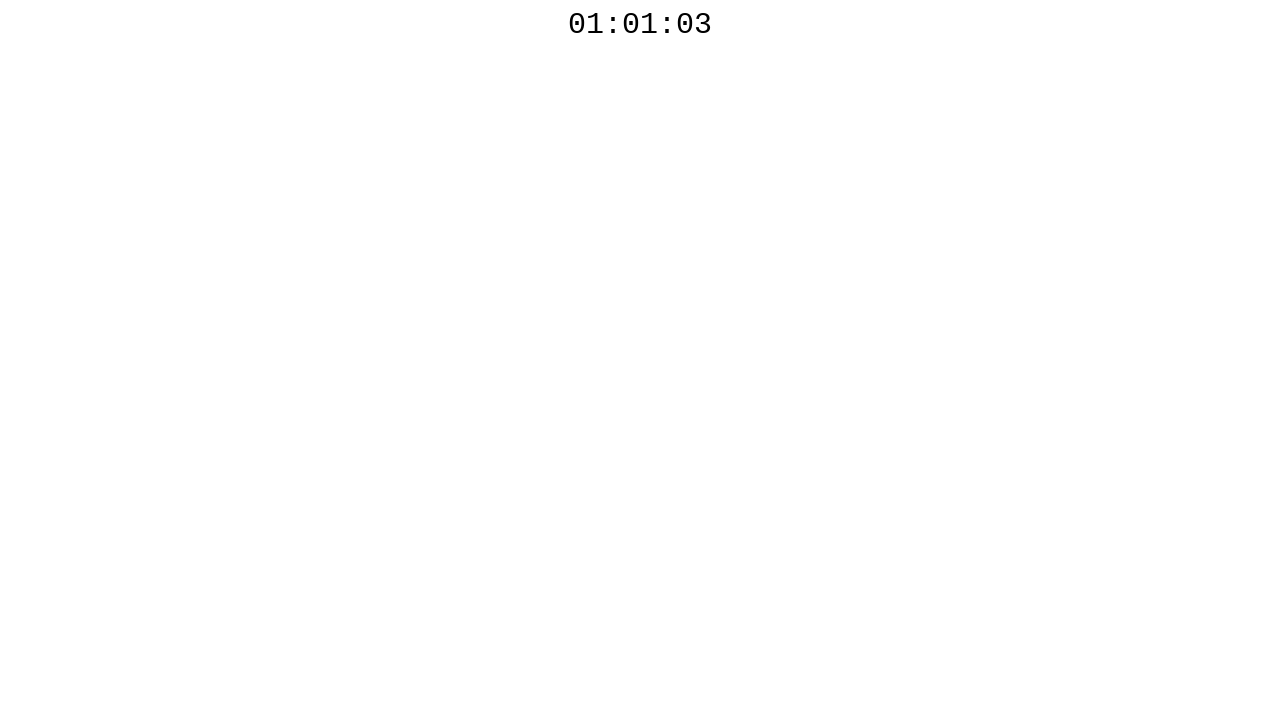

Waited 500ms before next countdown check
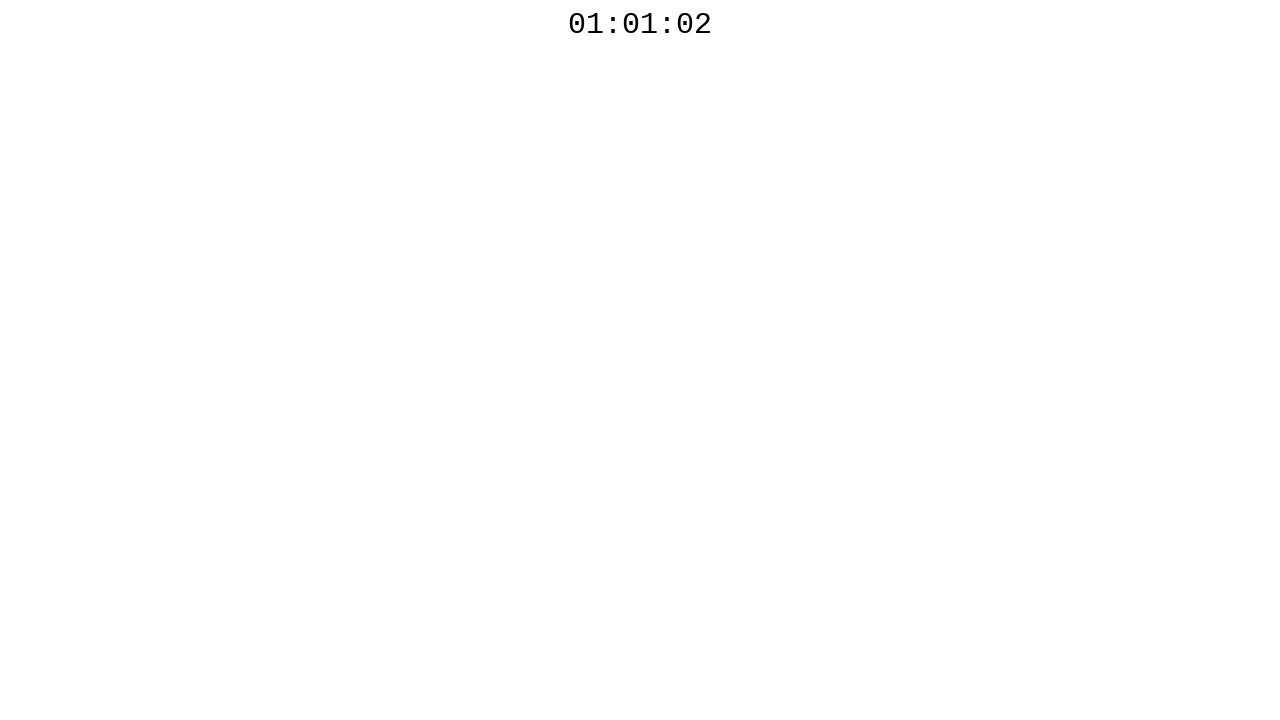

Retrieved countdown timer text: 01:01:02
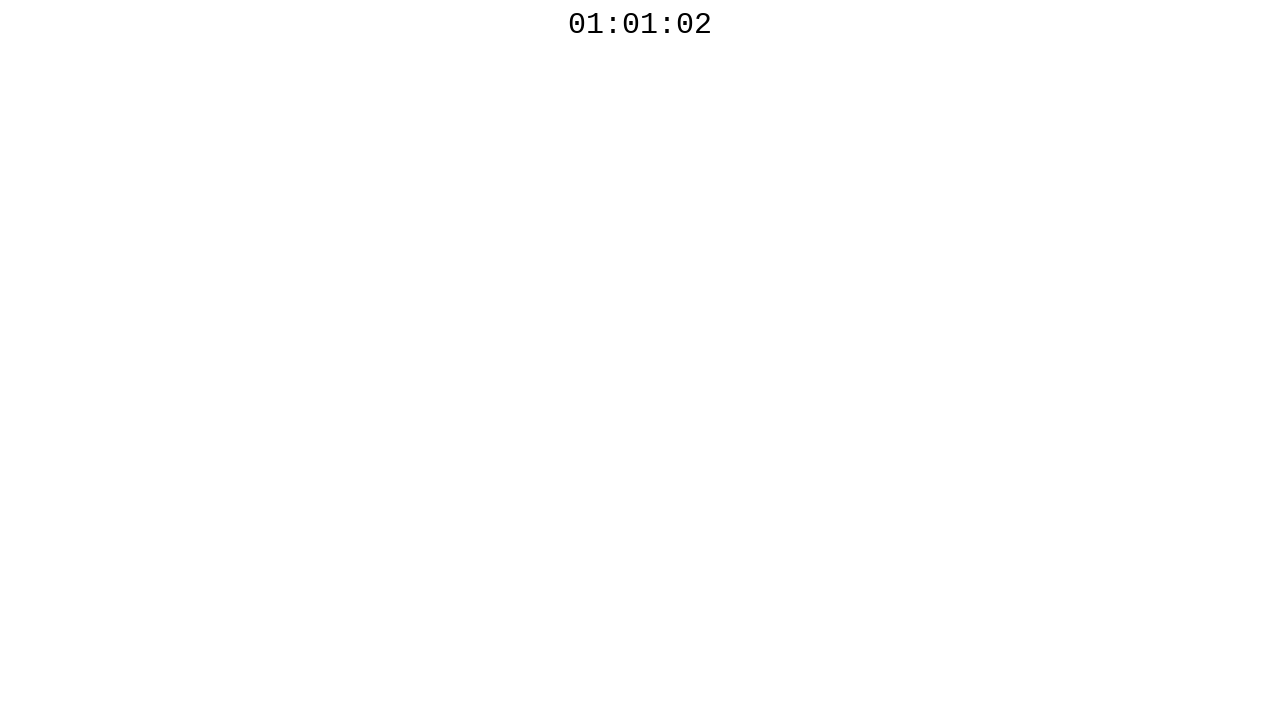

Waited 500ms before next countdown check
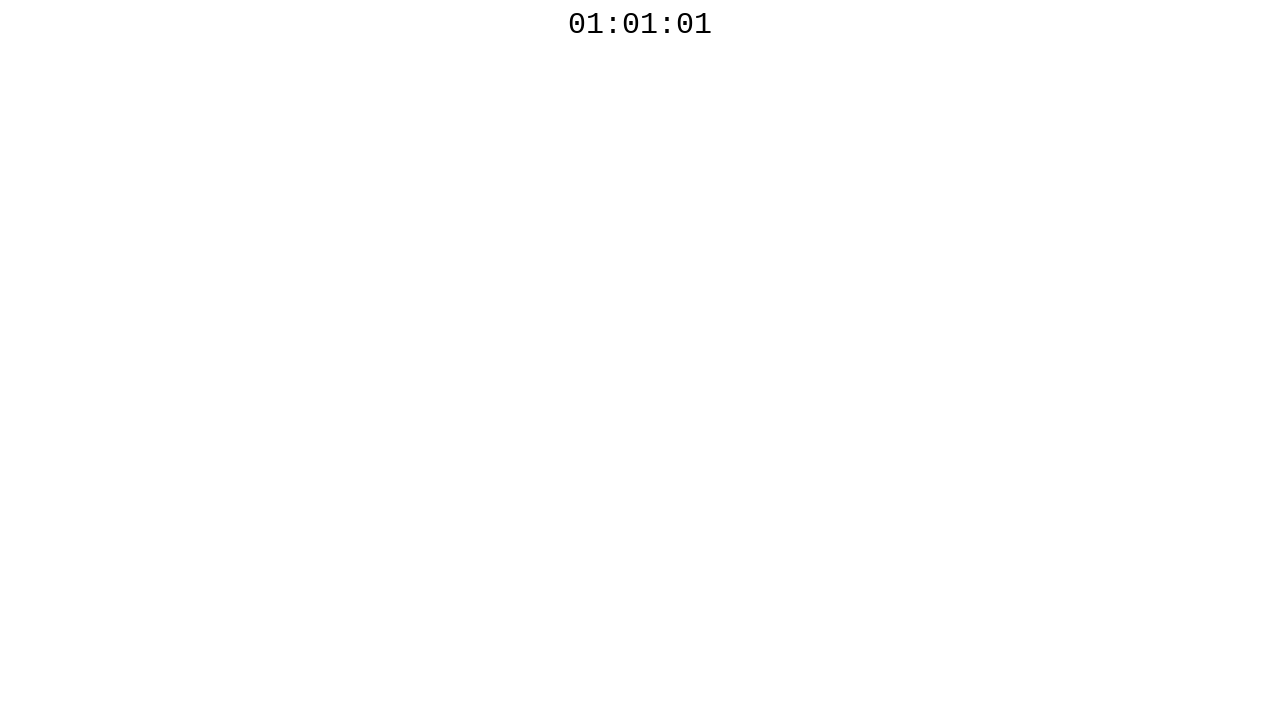

Retrieved countdown timer text: 01:01:01
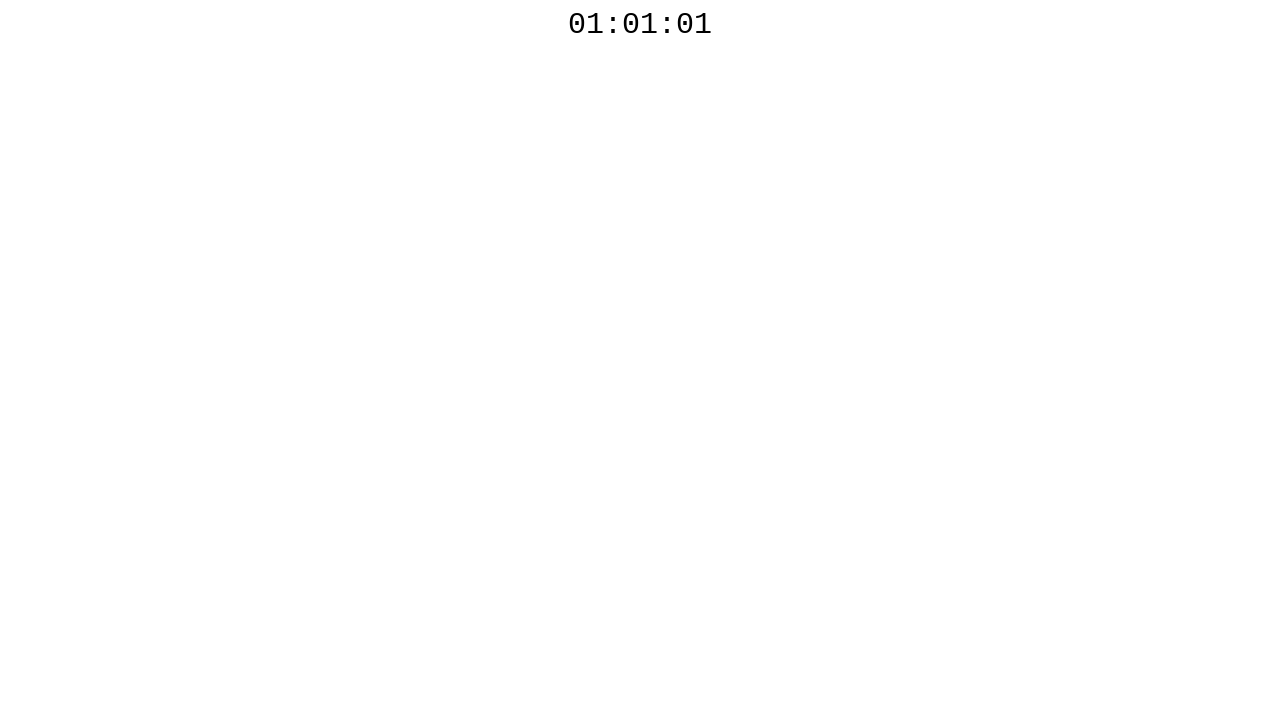

Waited 500ms before next countdown check
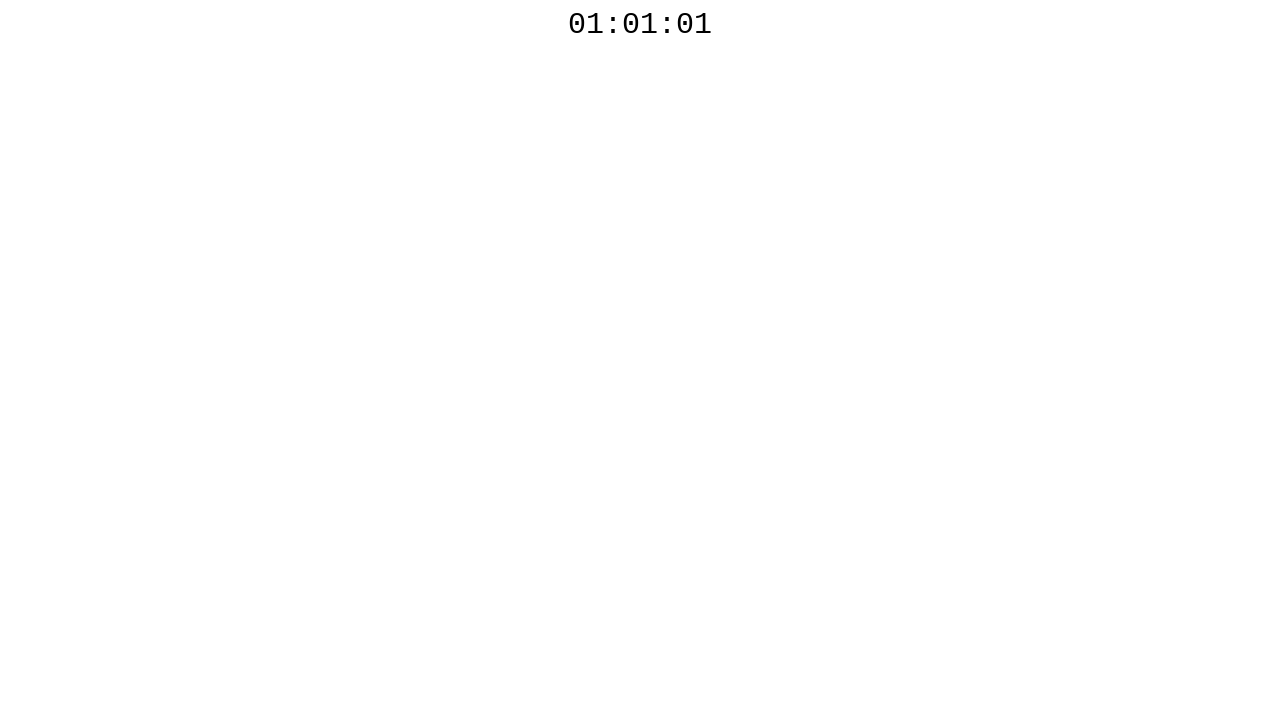

Retrieved countdown timer text: 01:01:01
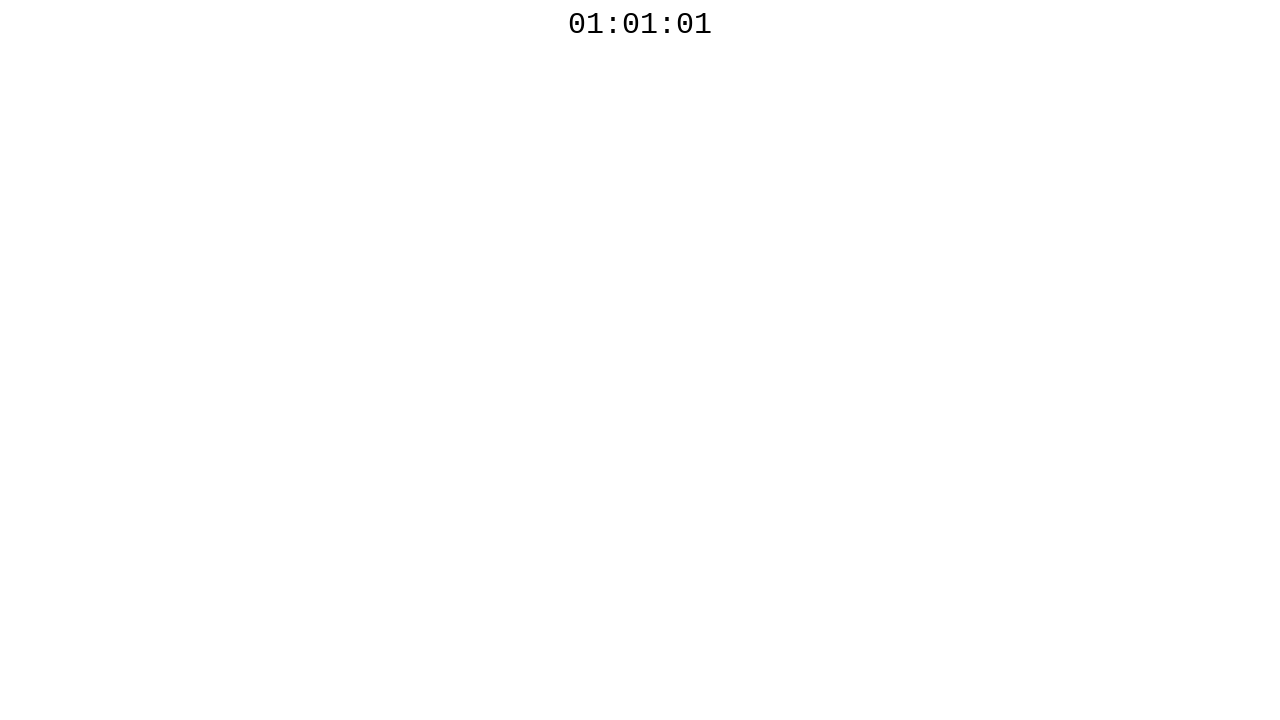

Waited 500ms before next countdown check
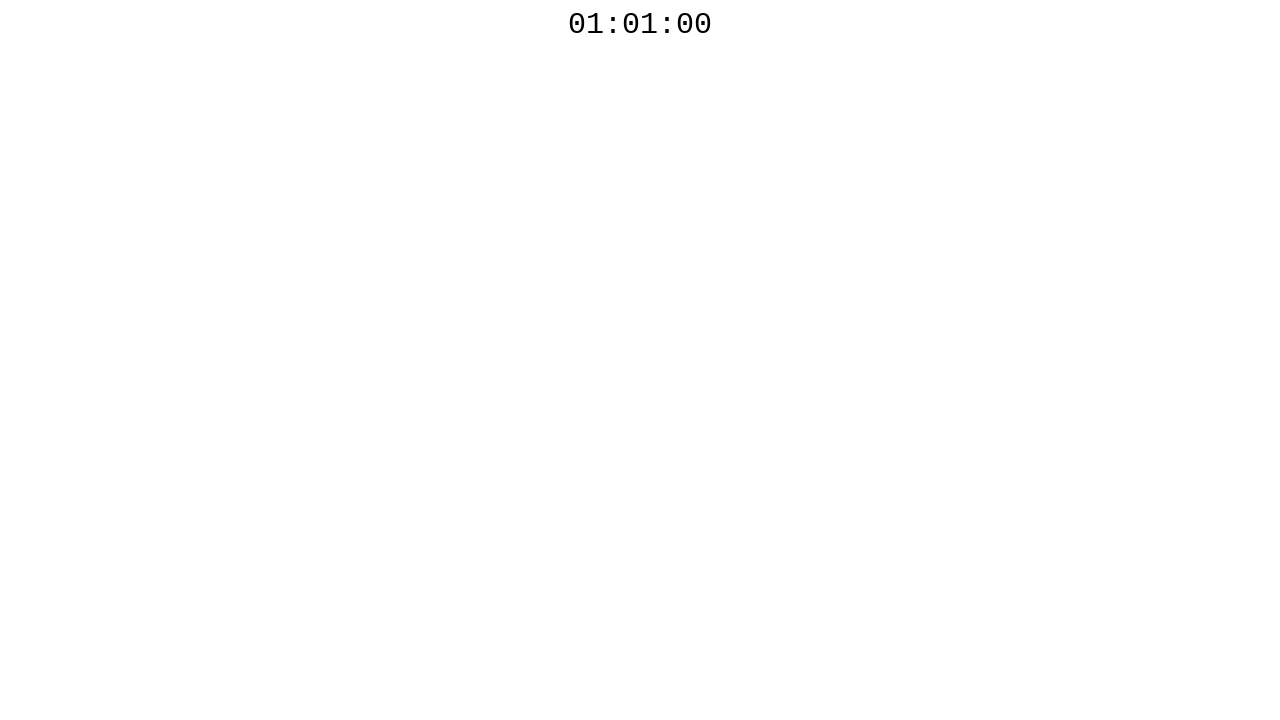

Retrieved countdown timer text: 01:01:00
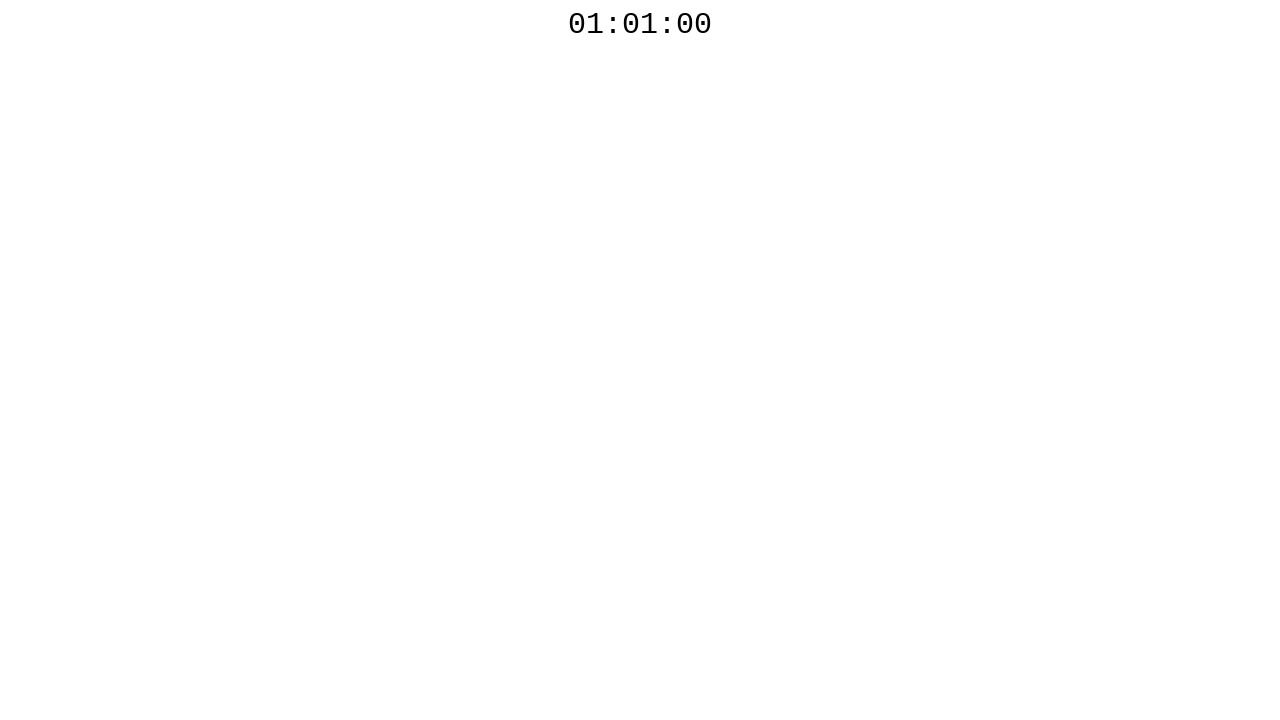

Countdown timer reached 00 - test passed
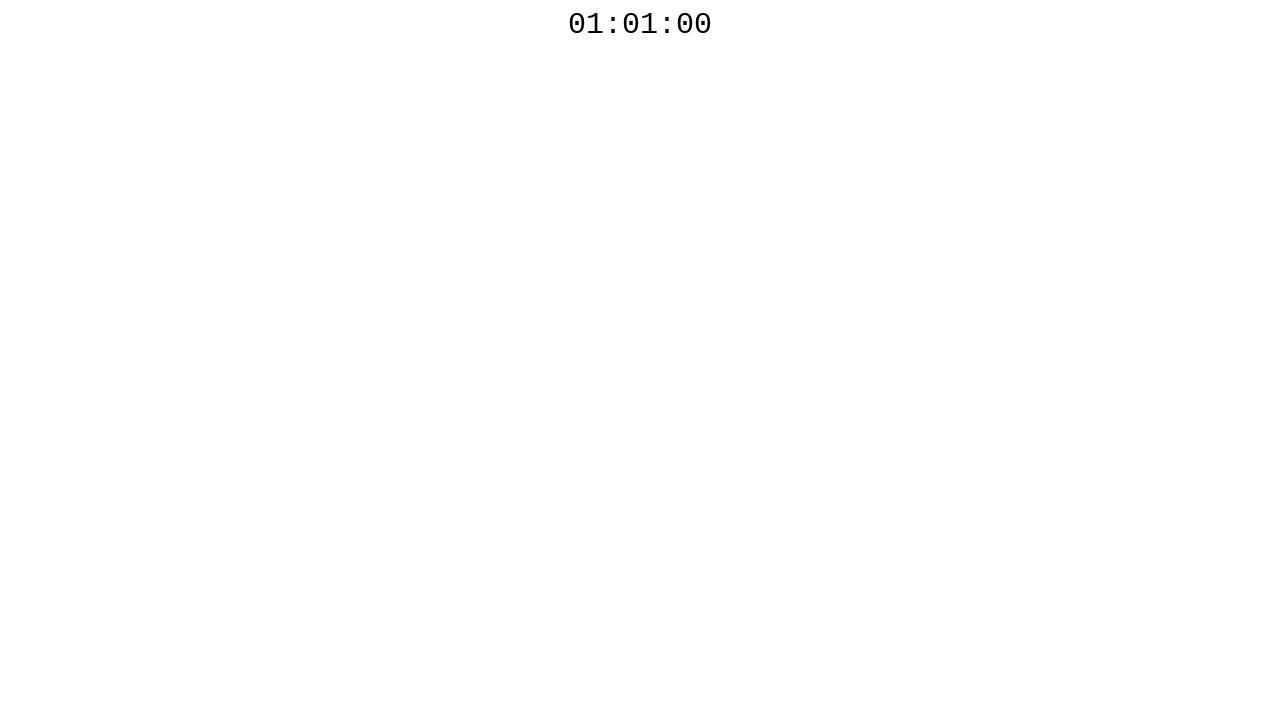

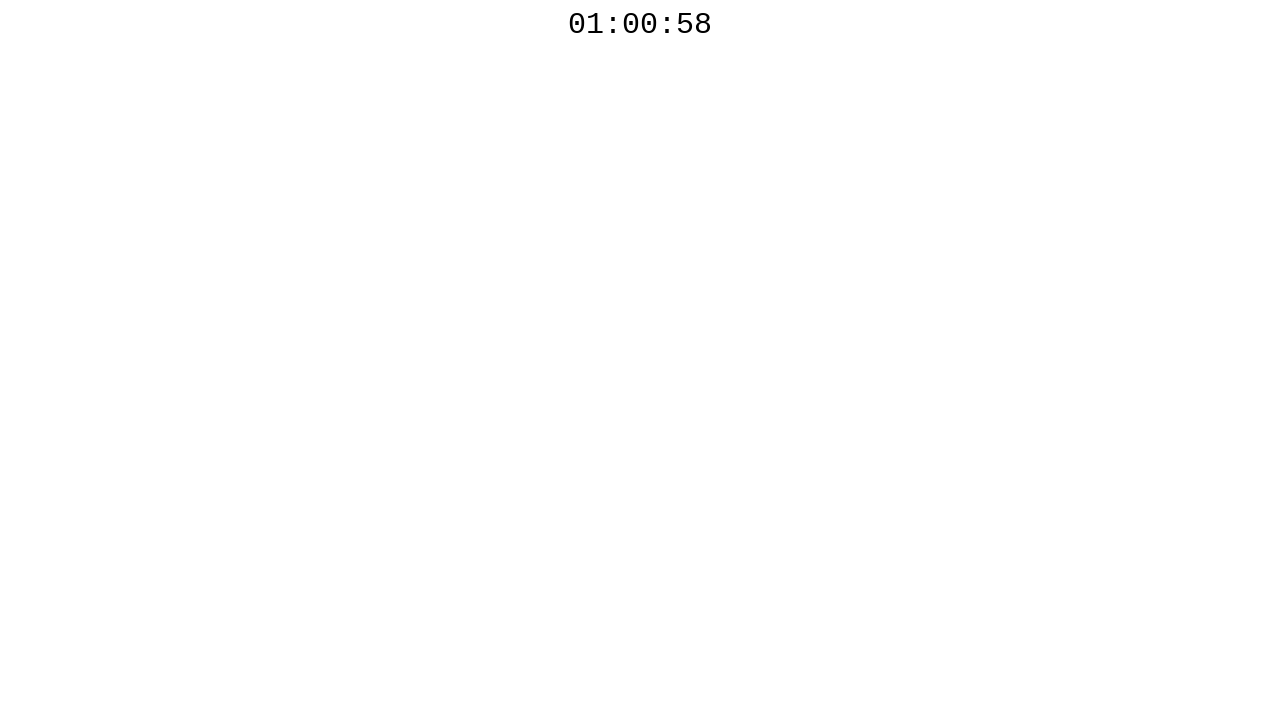